Tests that the todo counter updates correctly as items are added

Starting URL: https://demo.playwright.dev/todomvc

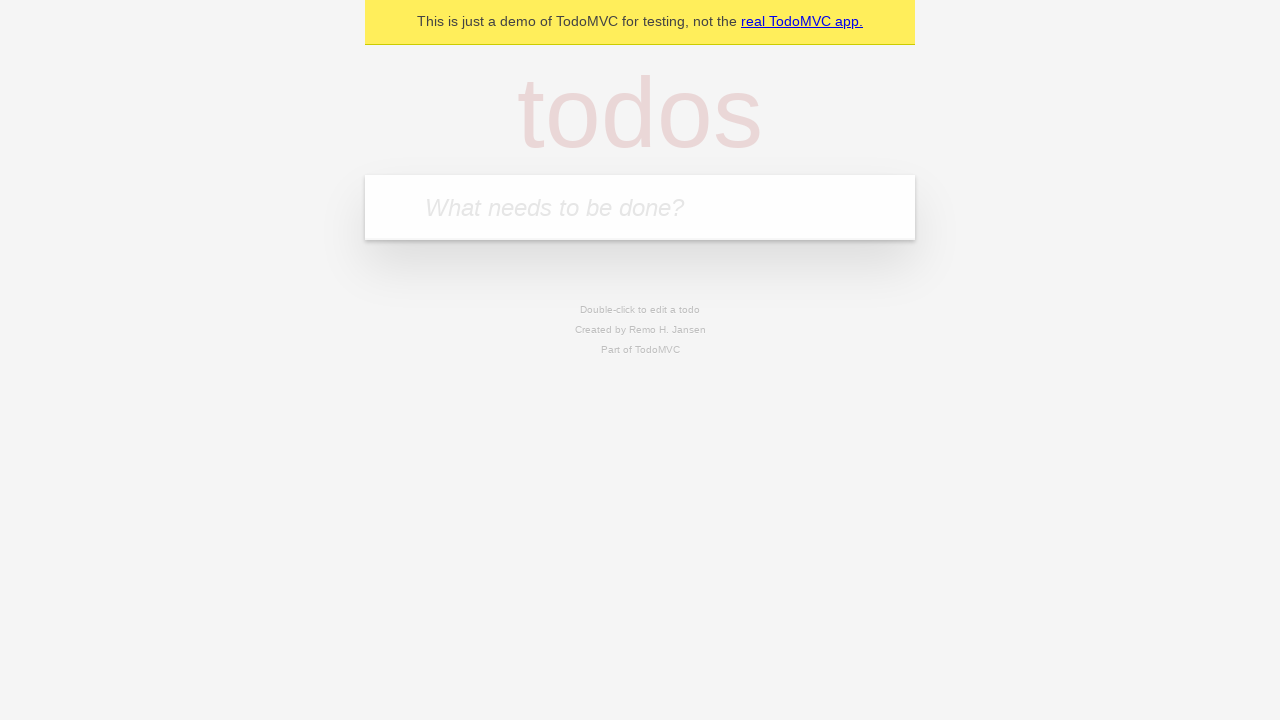

Located the todo input field
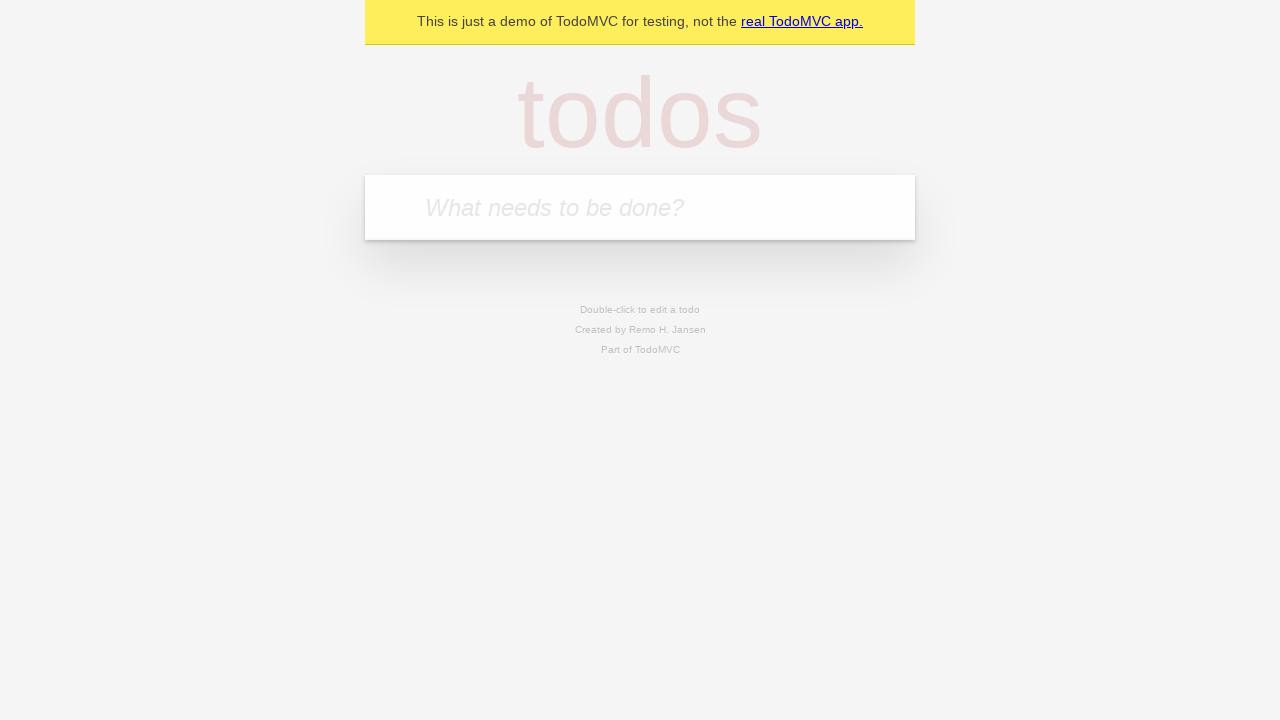

Filled first todo item with 'buy some cheese' on internal:attr=[placeholder="What needs to be done?"i]
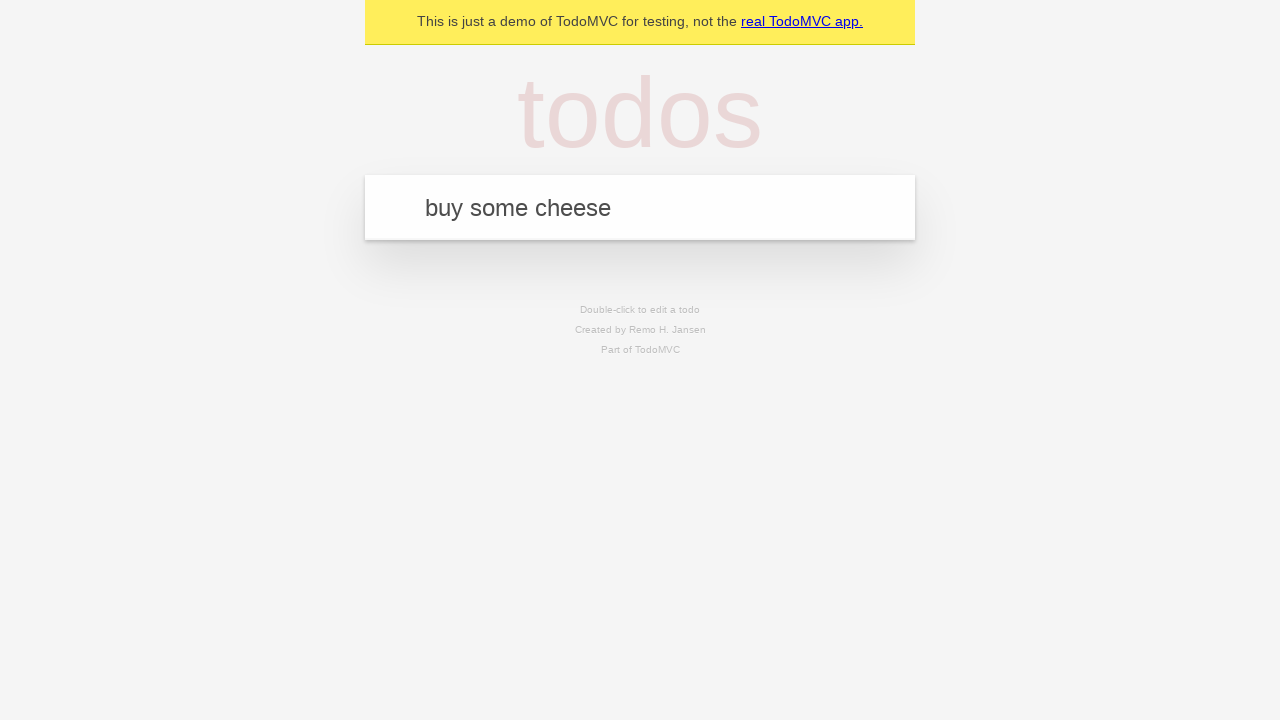

Pressed Enter to add first todo item on internal:attr=[placeholder="What needs to be done?"i]
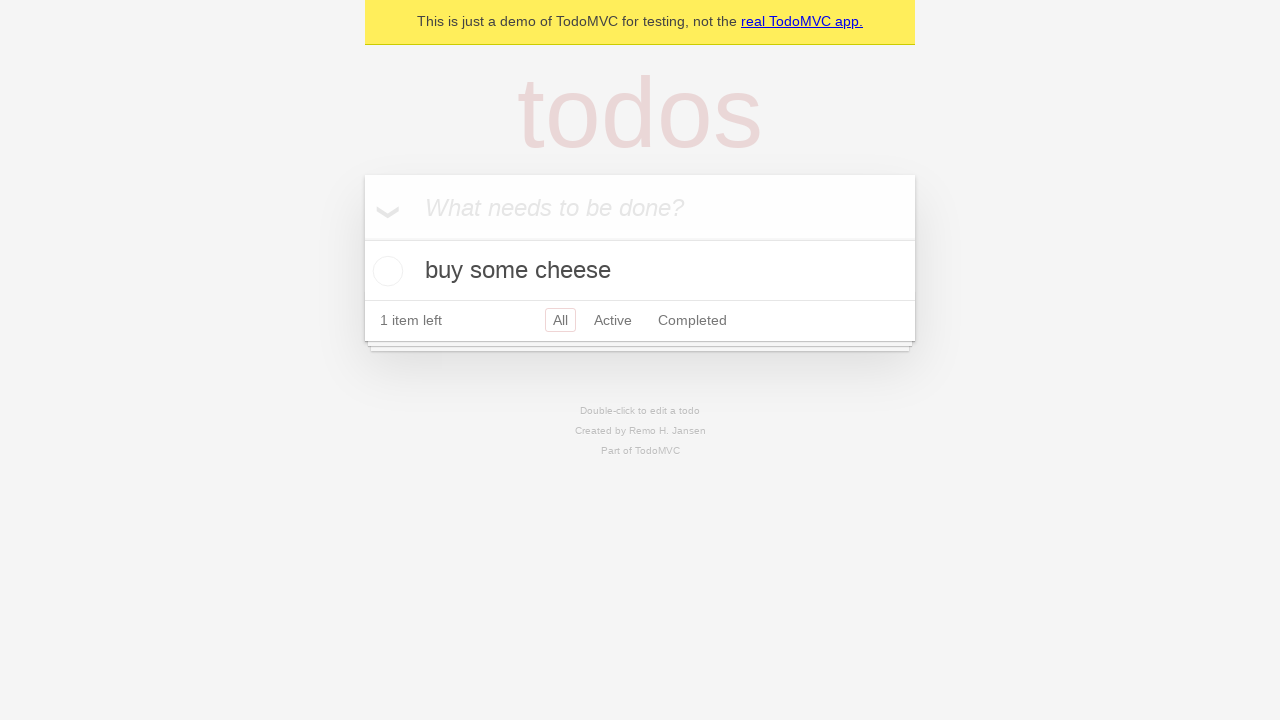

Todo counter element appeared after adding first item
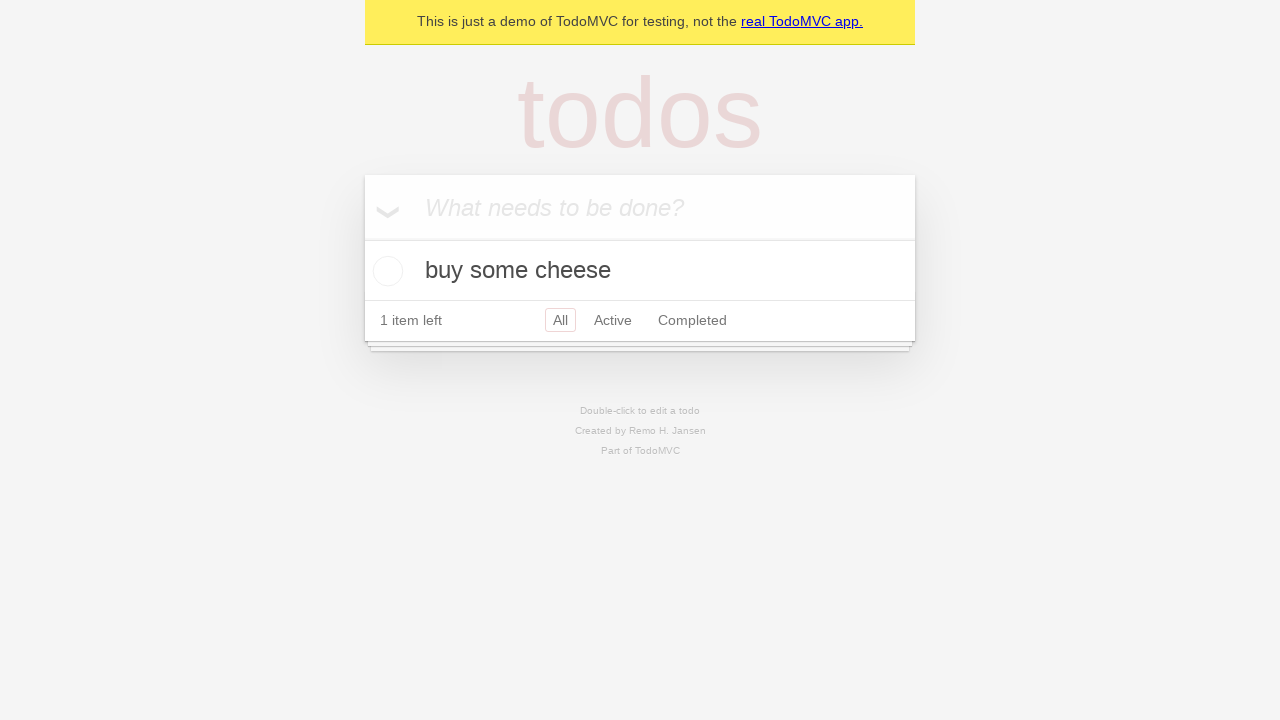

Filled second todo item with 'feed the cat' on internal:attr=[placeholder="What needs to be done?"i]
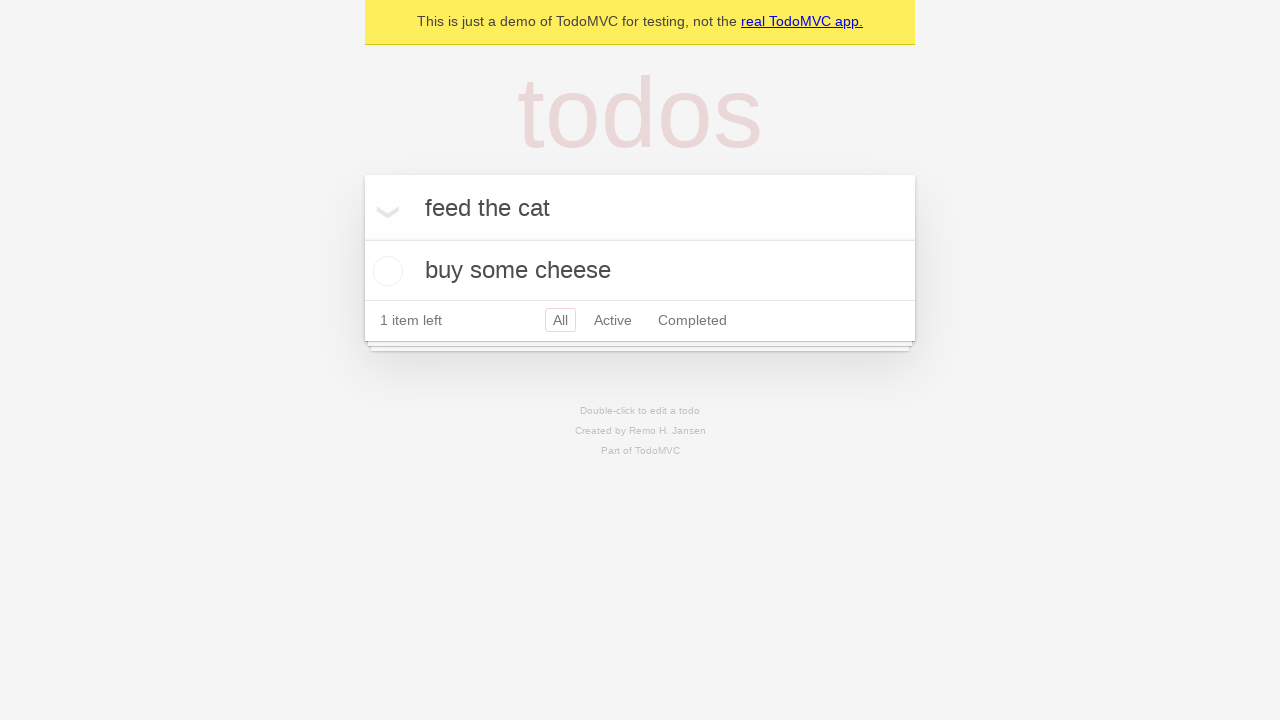

Pressed Enter to add second todo item on internal:attr=[placeholder="What needs to be done?"i]
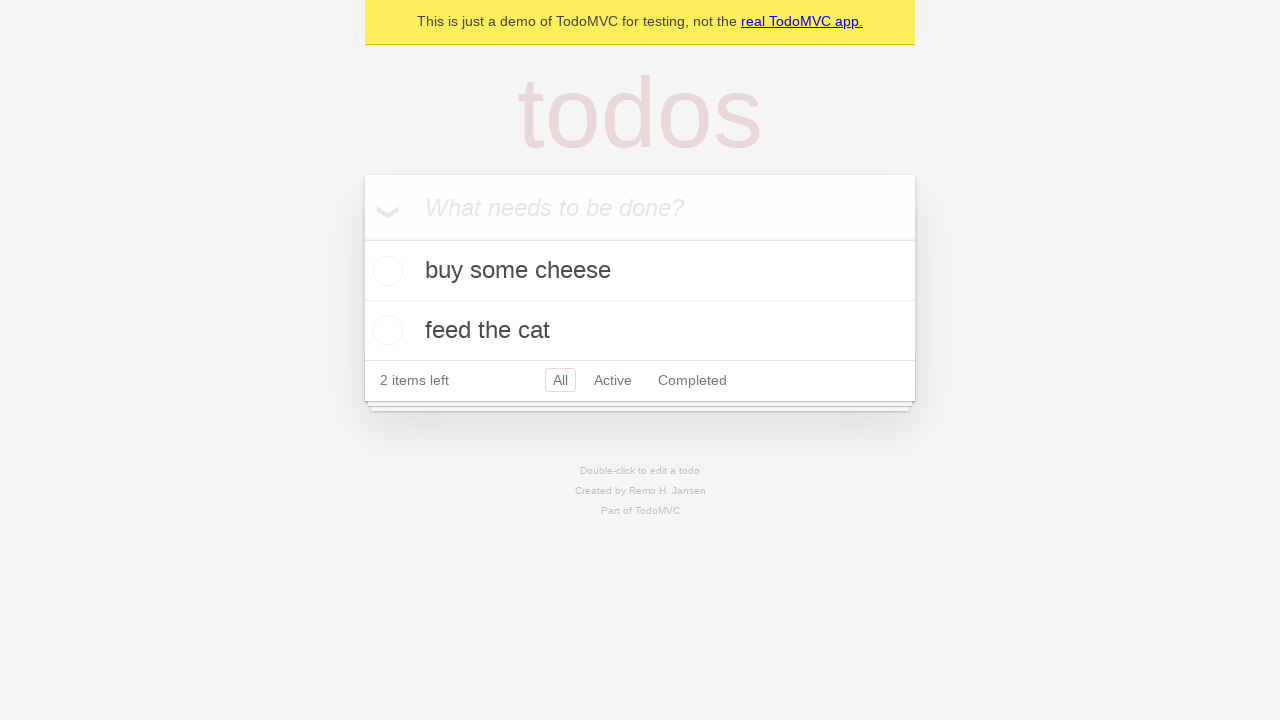

Todo counter updated to display '2' items
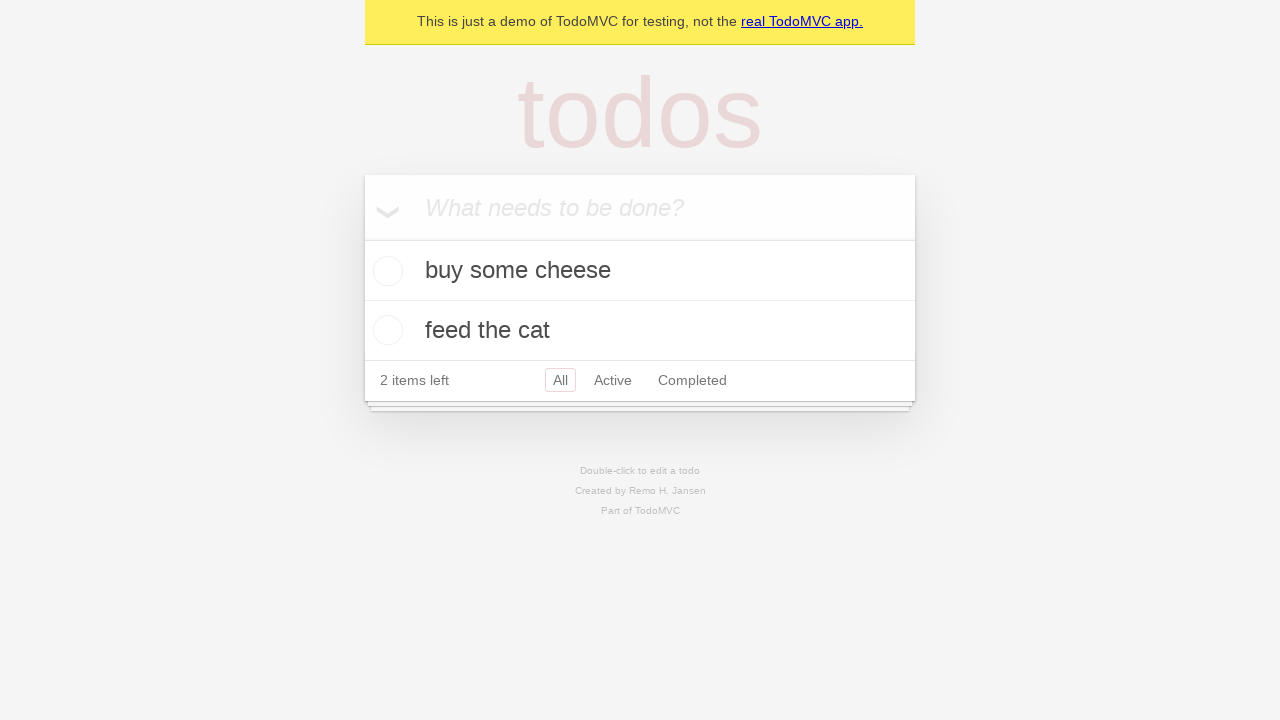

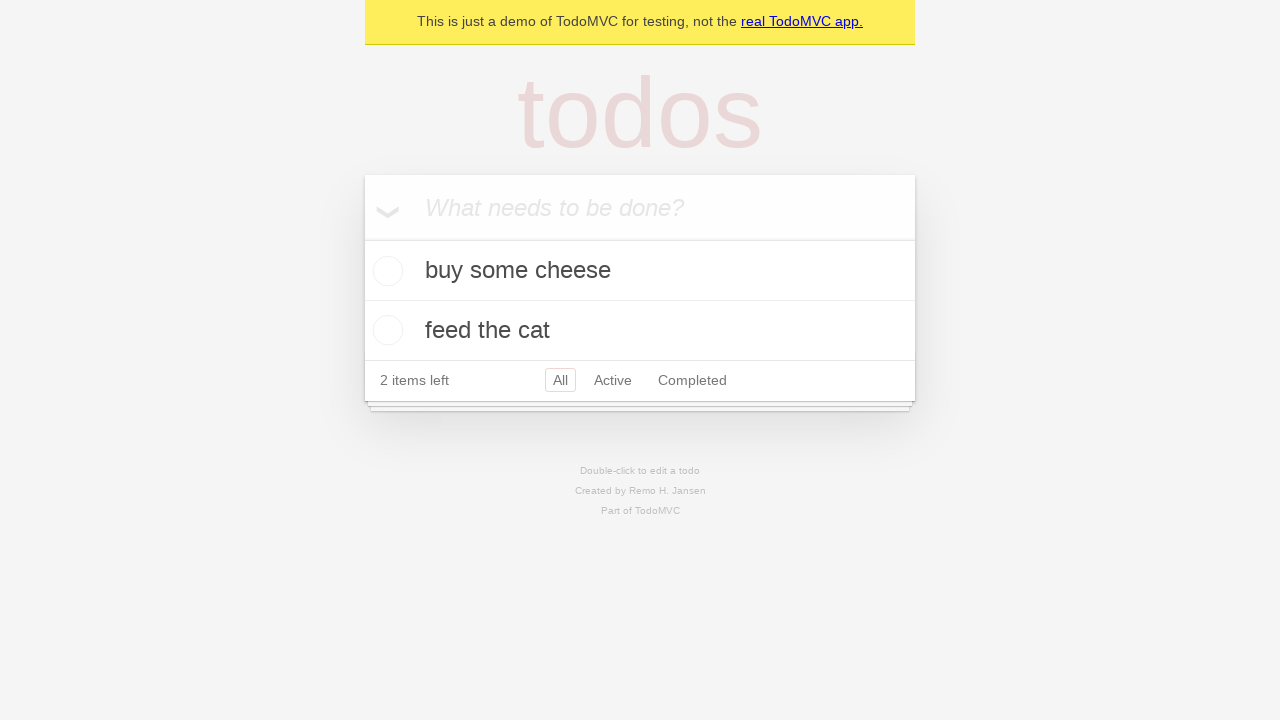